Tests Bootstrap dropdown functionality by opening the dropdown menu and selecting the JavaScript option from the list of items

Starting URL: https://seleniumpractise.blogspot.com/2016/08/bootstrap-dropdown-example-for-selenium.html

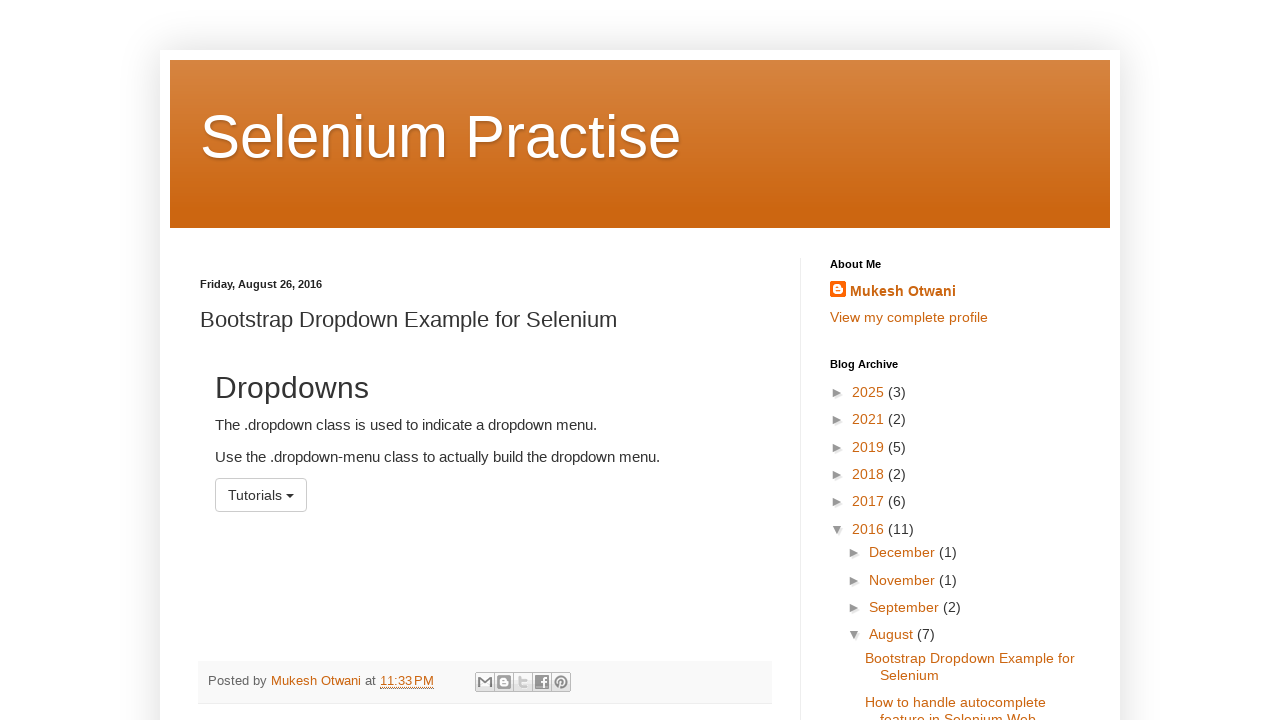

Clicked dropdown button to open menu at (261, 495) on button#menu1
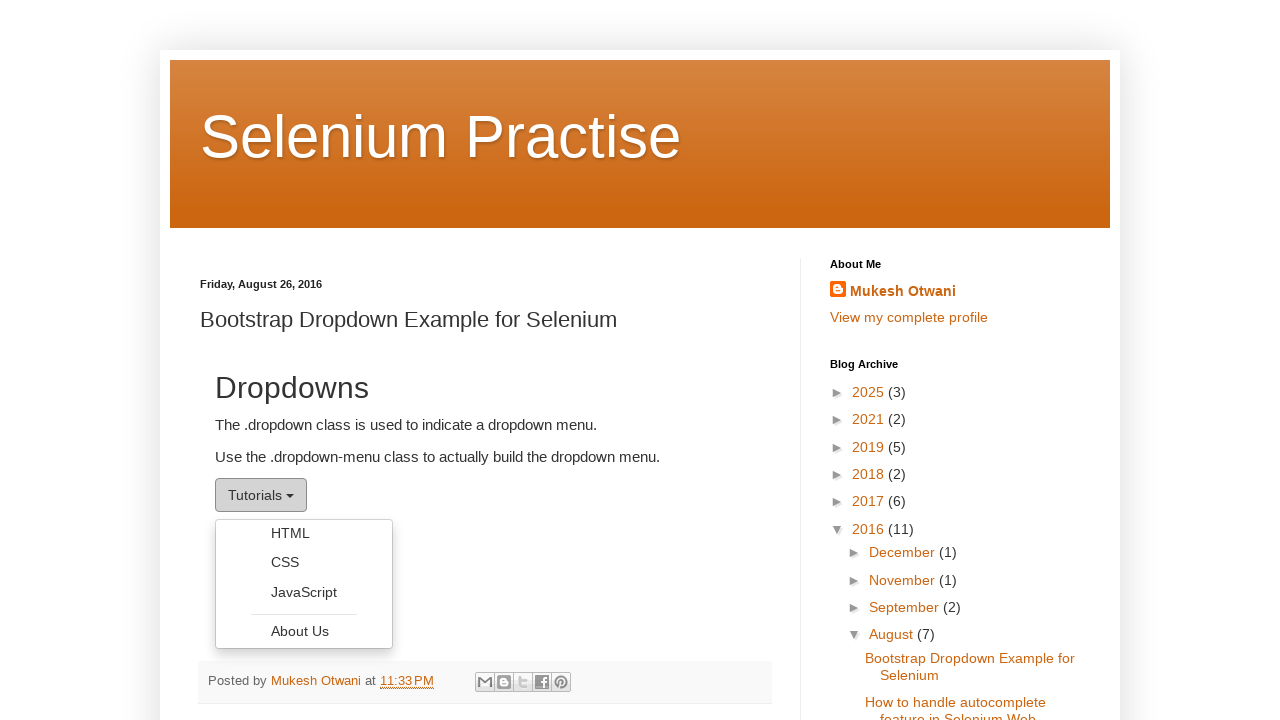

Located all dropdown menu items
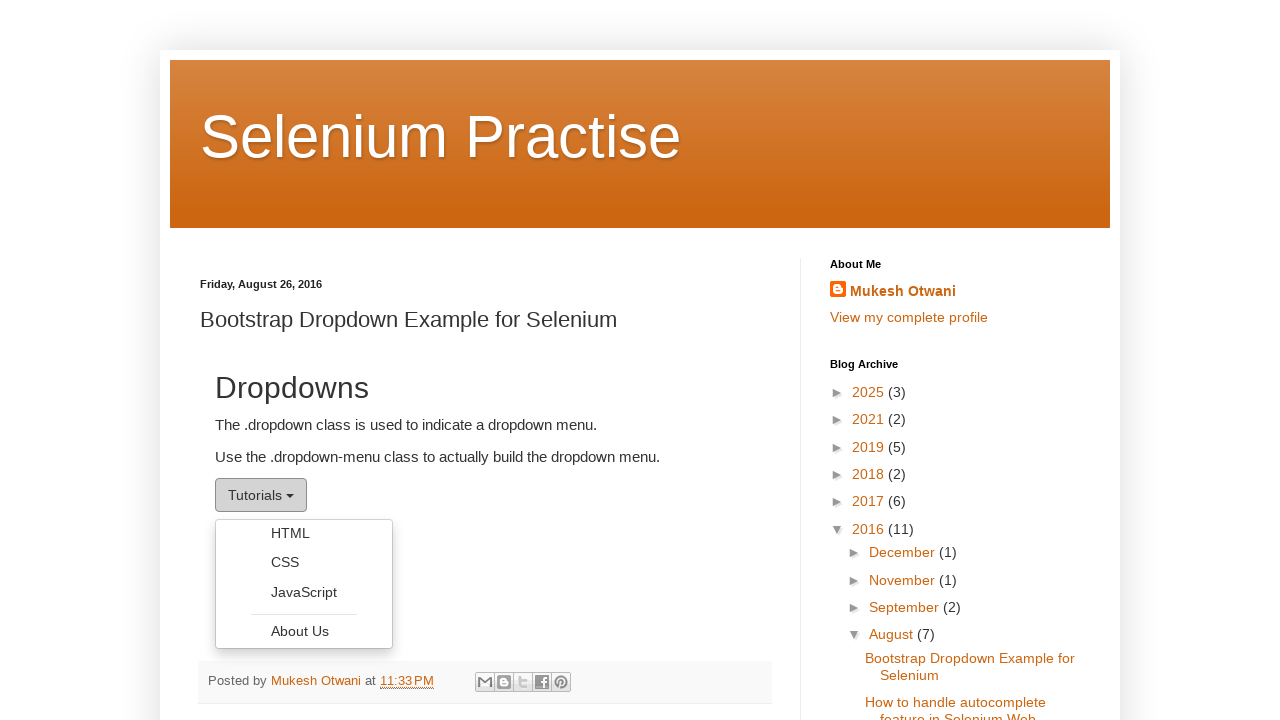

Selected JavaScript option from dropdown menu at (304, 592) on ul.dropdown-menu li a >> nth=2
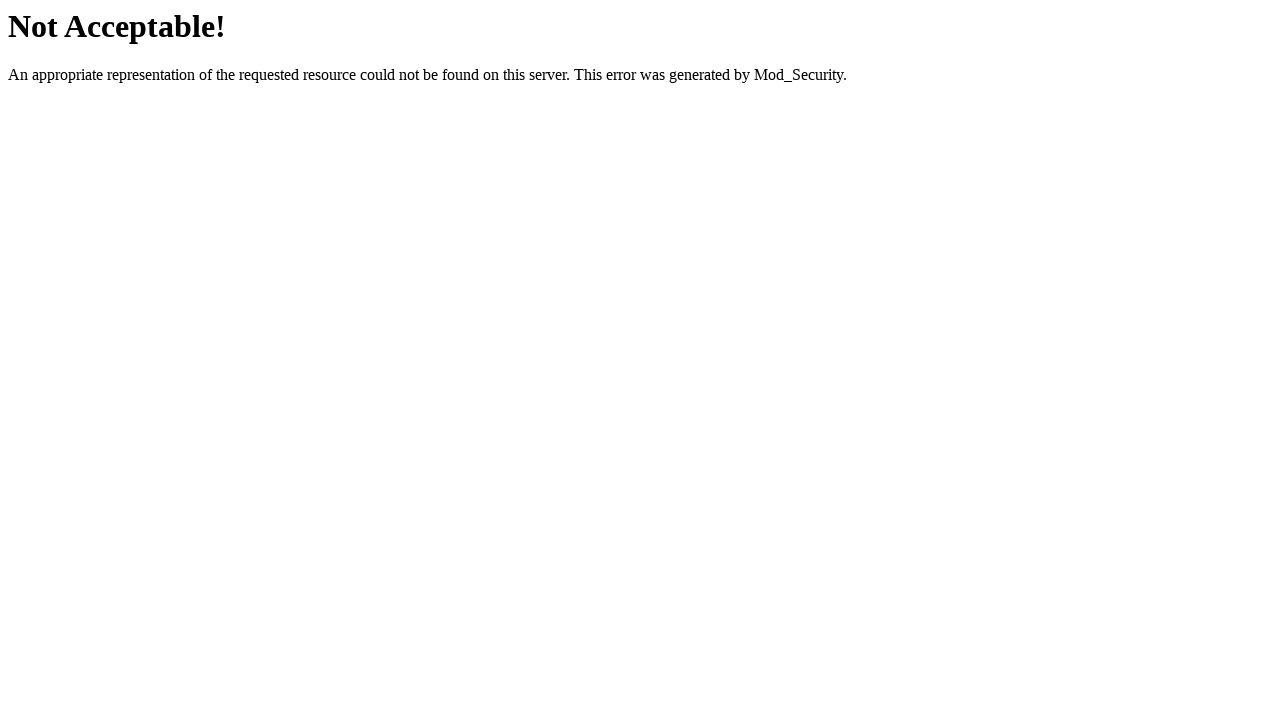

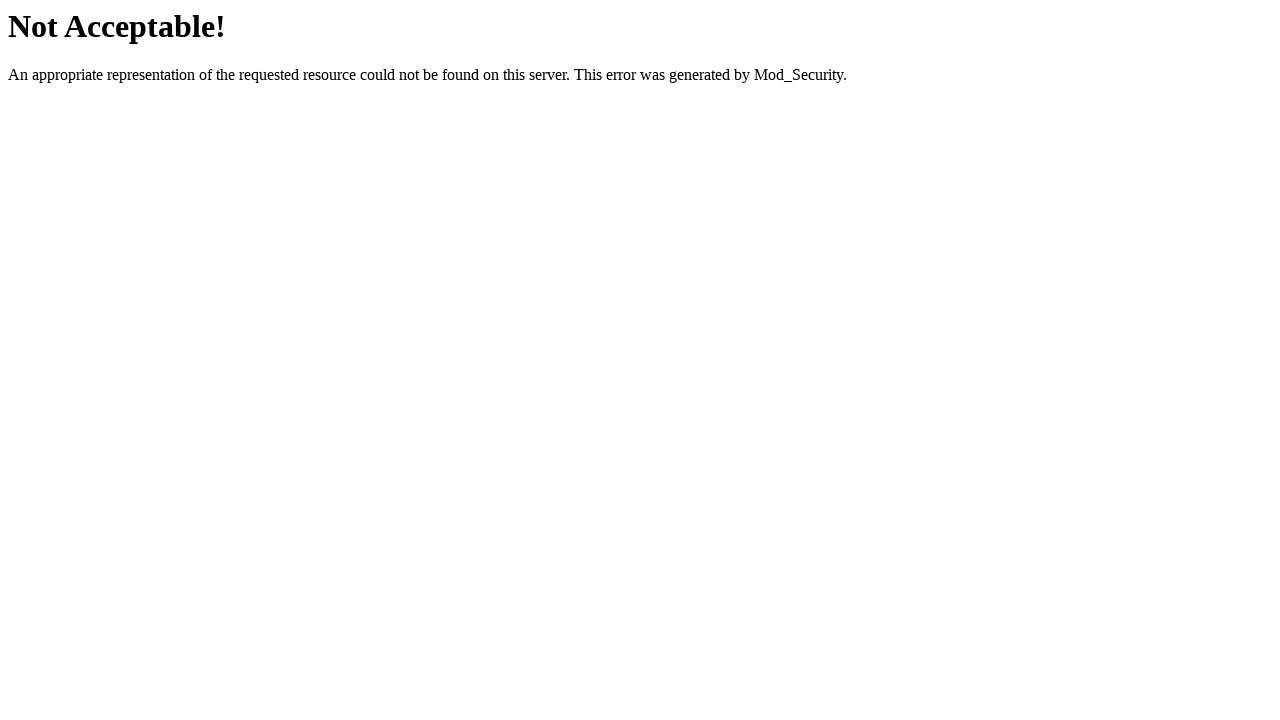